Tests JavaScript prompt dialog by clicking the third alert button, entering text "Hello World", accepting it, and verifying the entered text

Starting URL: https://the-internet.herokuapp.com/javascript_alerts

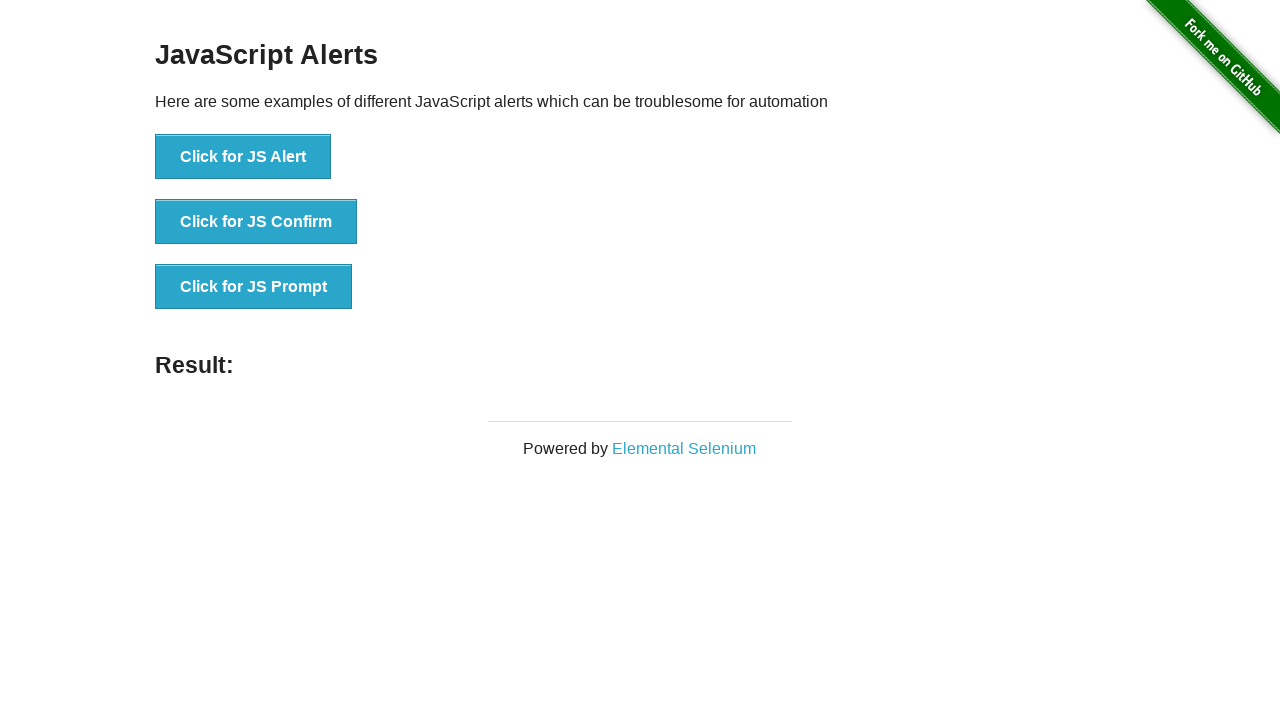

Set up dialog handler to accept prompt with 'Hello World'
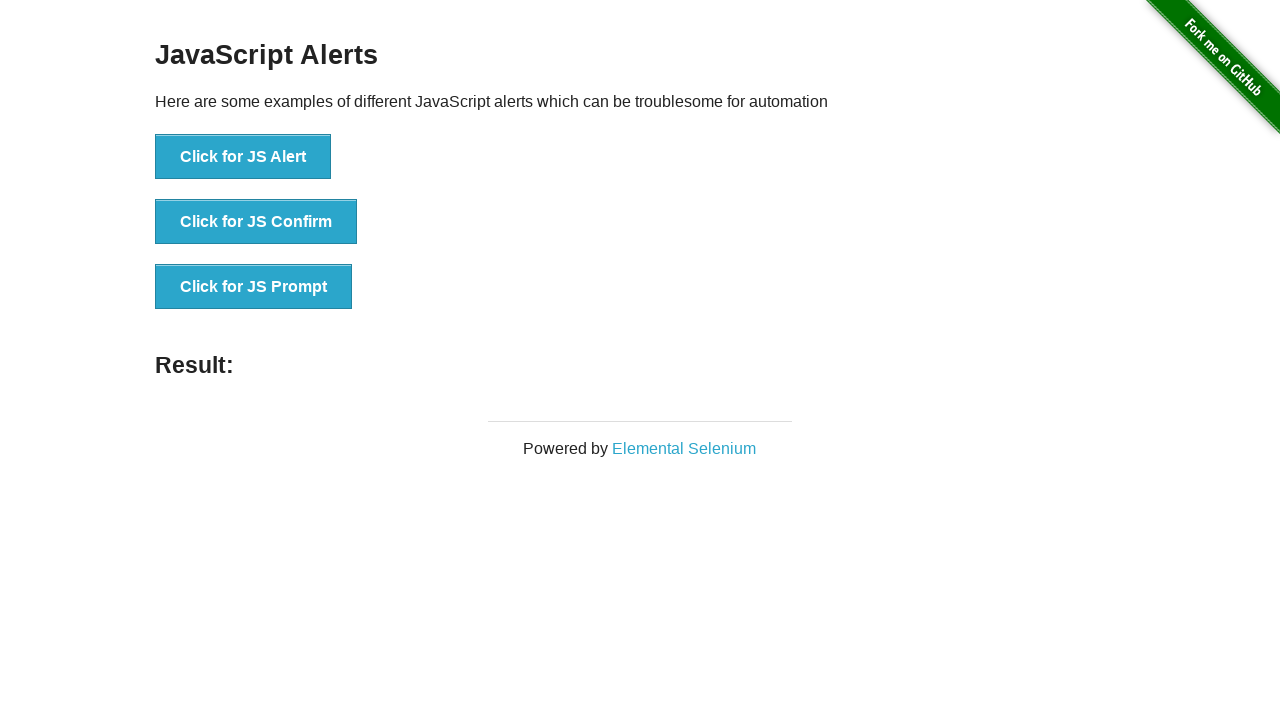

Clicked the JavaScript prompt button (third alert button) at (254, 287) on button[onclick='jsPrompt()']
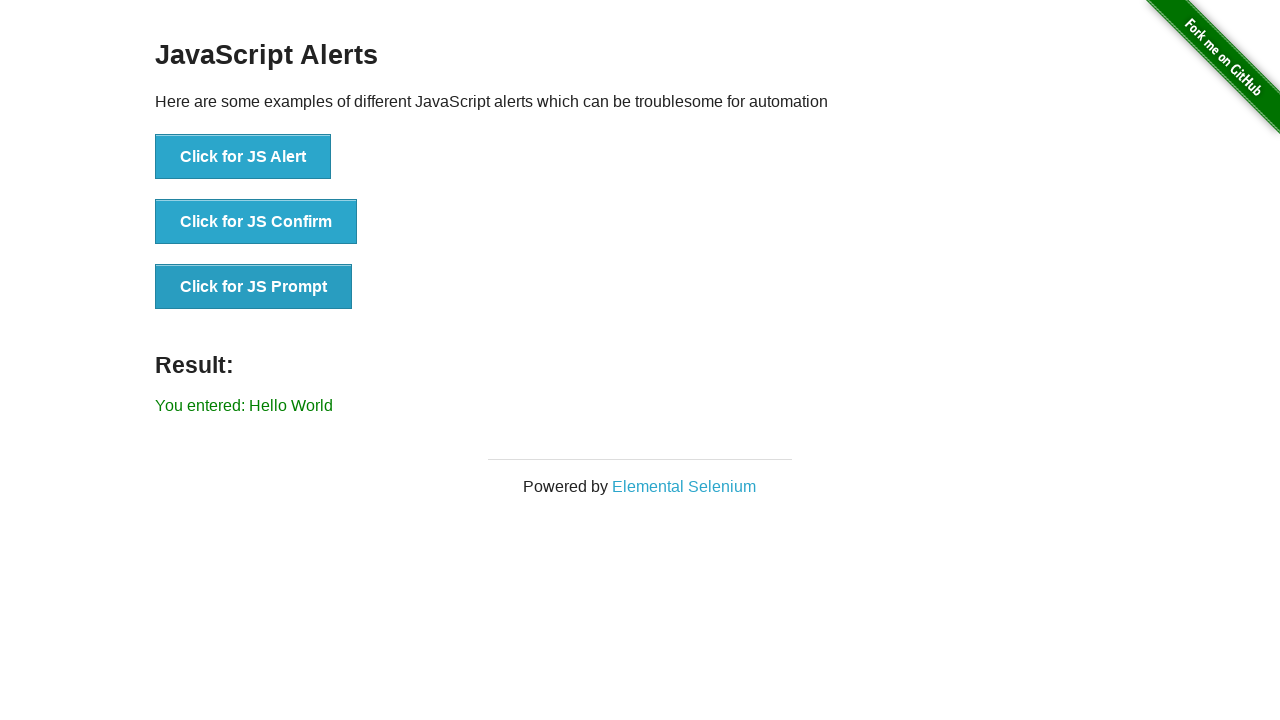

Verified that prompt was accepted and 'You entered: Hello World' text appeared
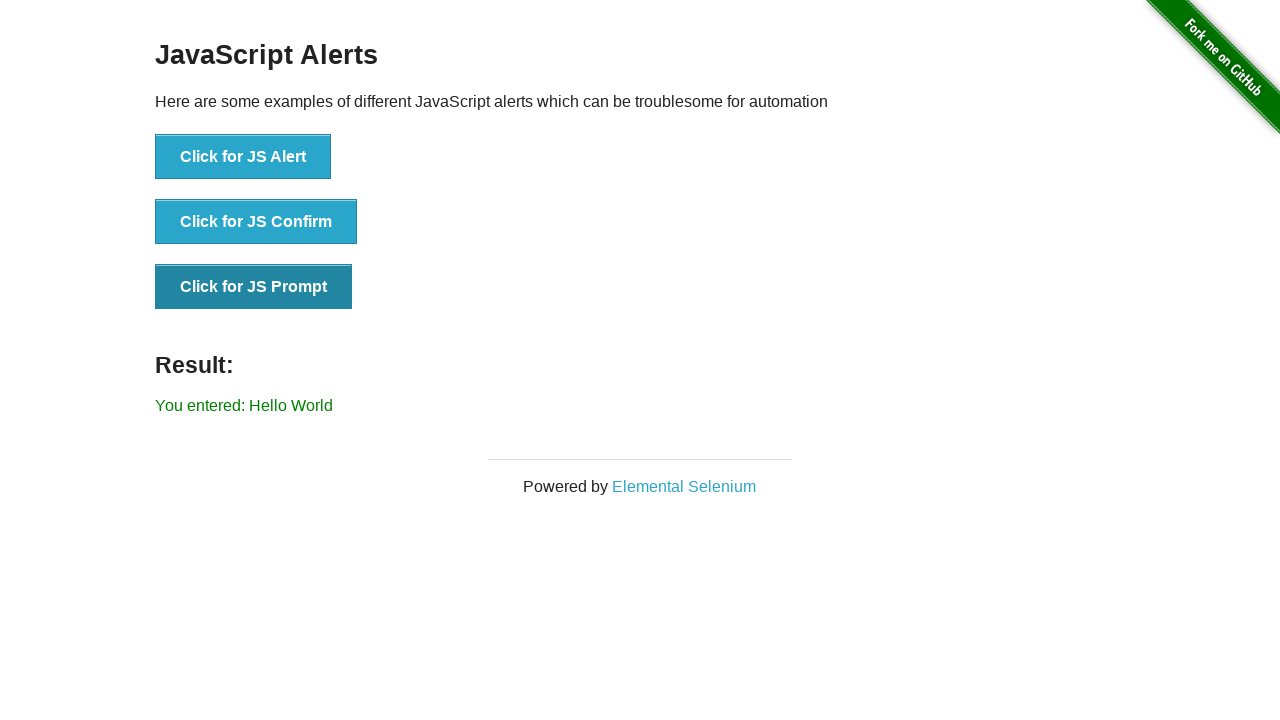

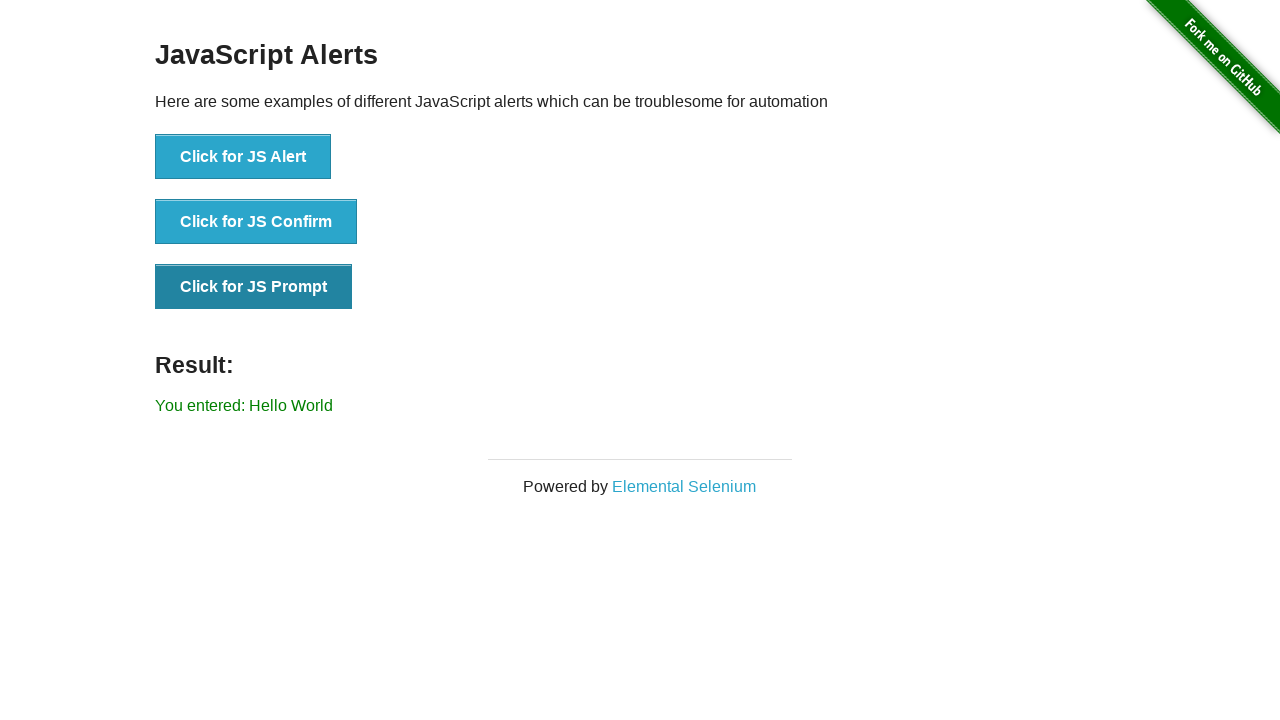